Tests scrolling functionality and verifies table sum calculation by scrolling to a table, extracting values from cells, and comparing the calculated sum with the displayed total

Starting URL: https://rahulshettyacademy.com/AutomationPractice/

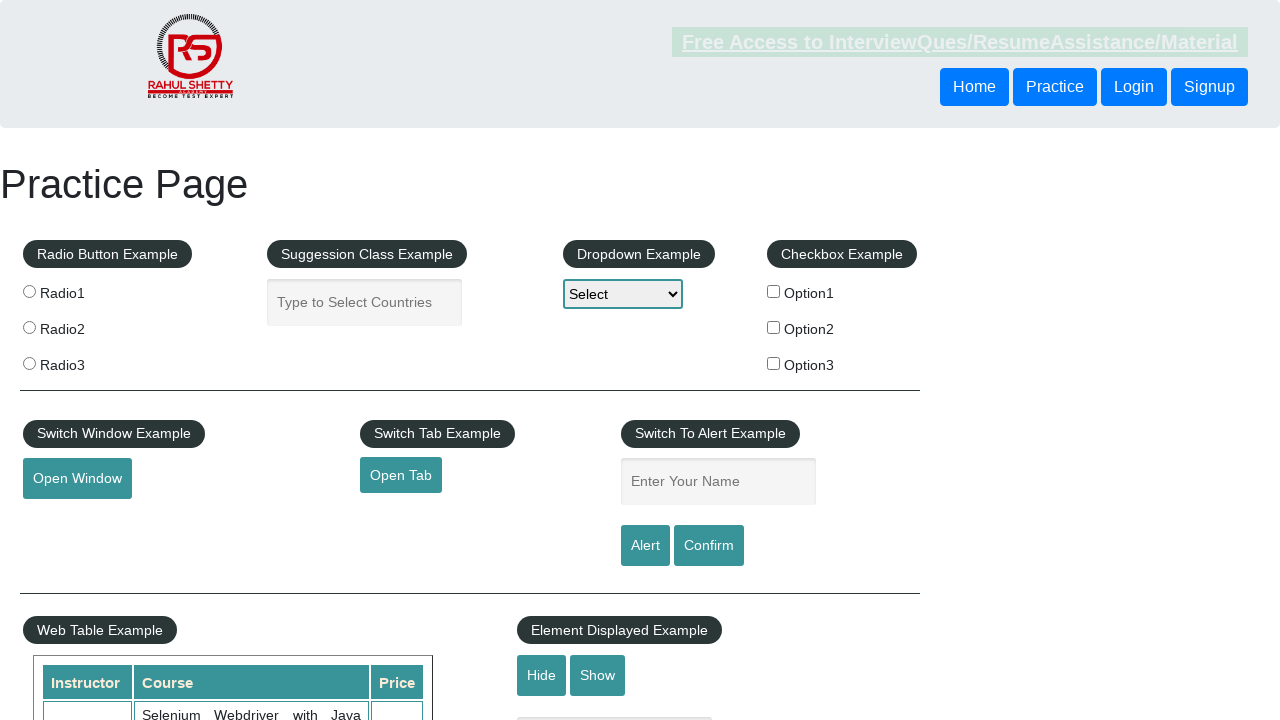

Scrolled down the page by 400 pixels
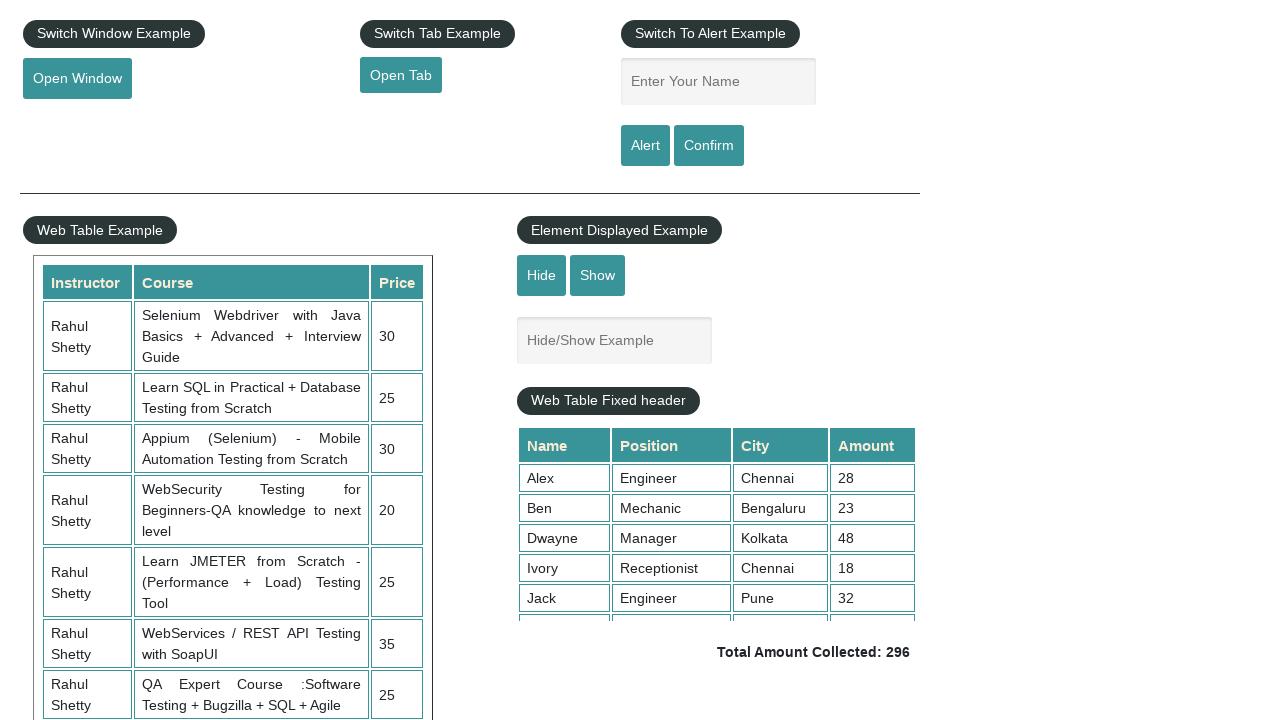

Scrolled within the table element to position 5000
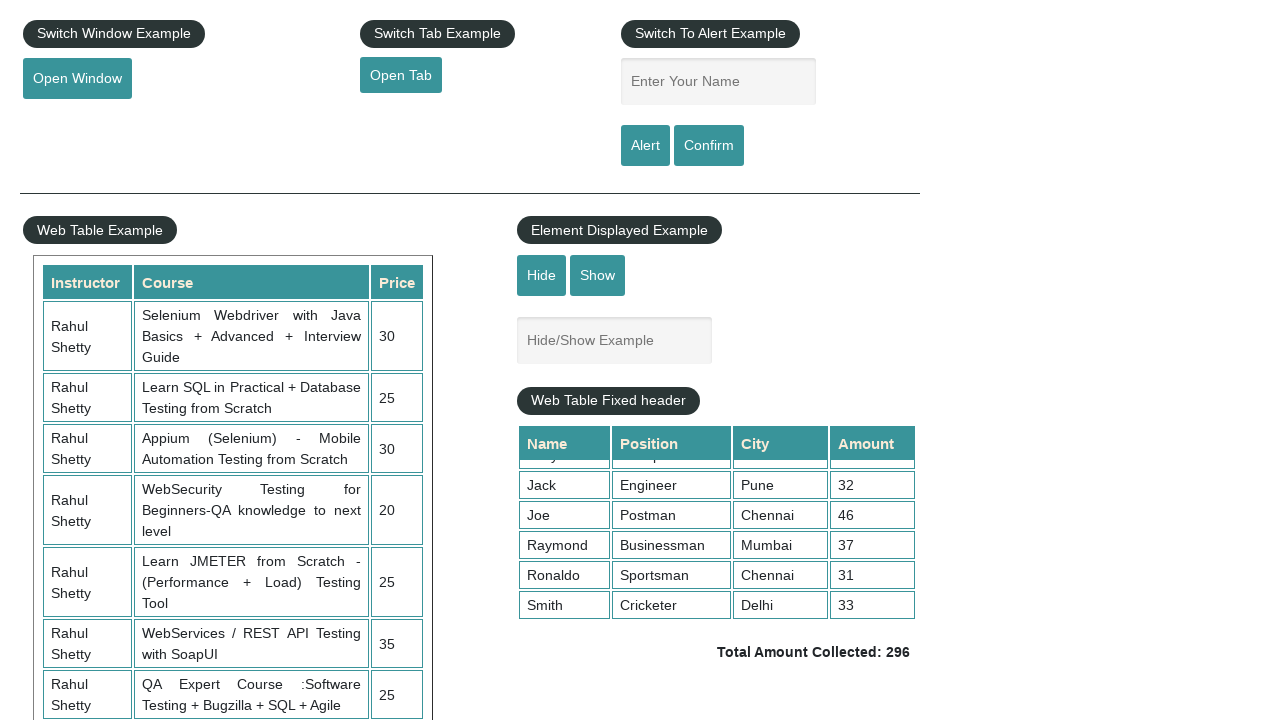

Table element loaded and became visible
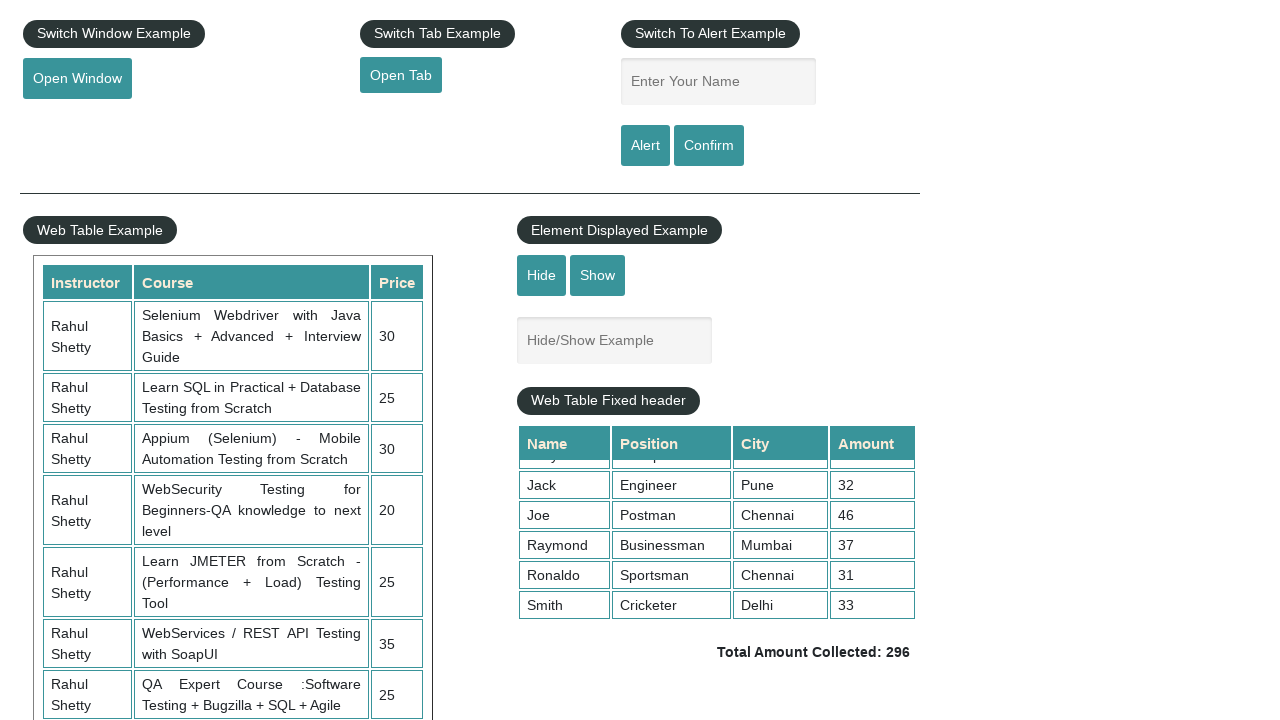

Located all cells in the 4th column of the table
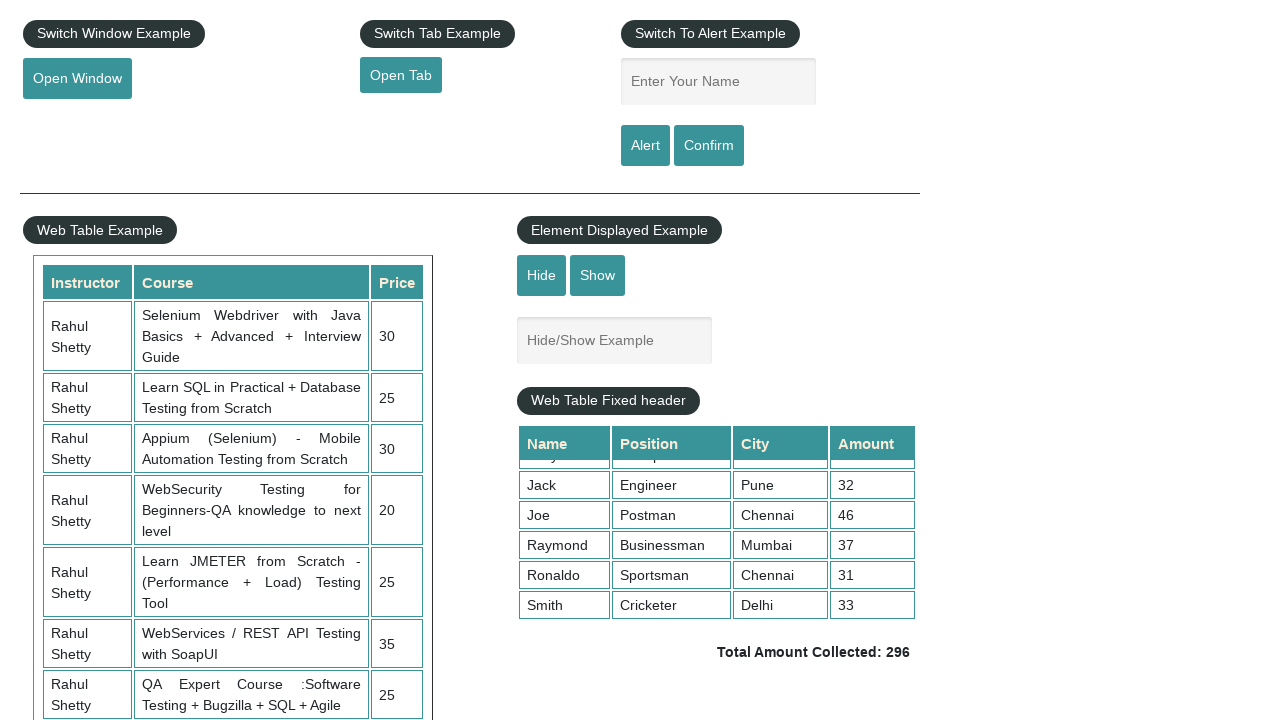

Extracted and summed all values from 4th column - calculated total: 296
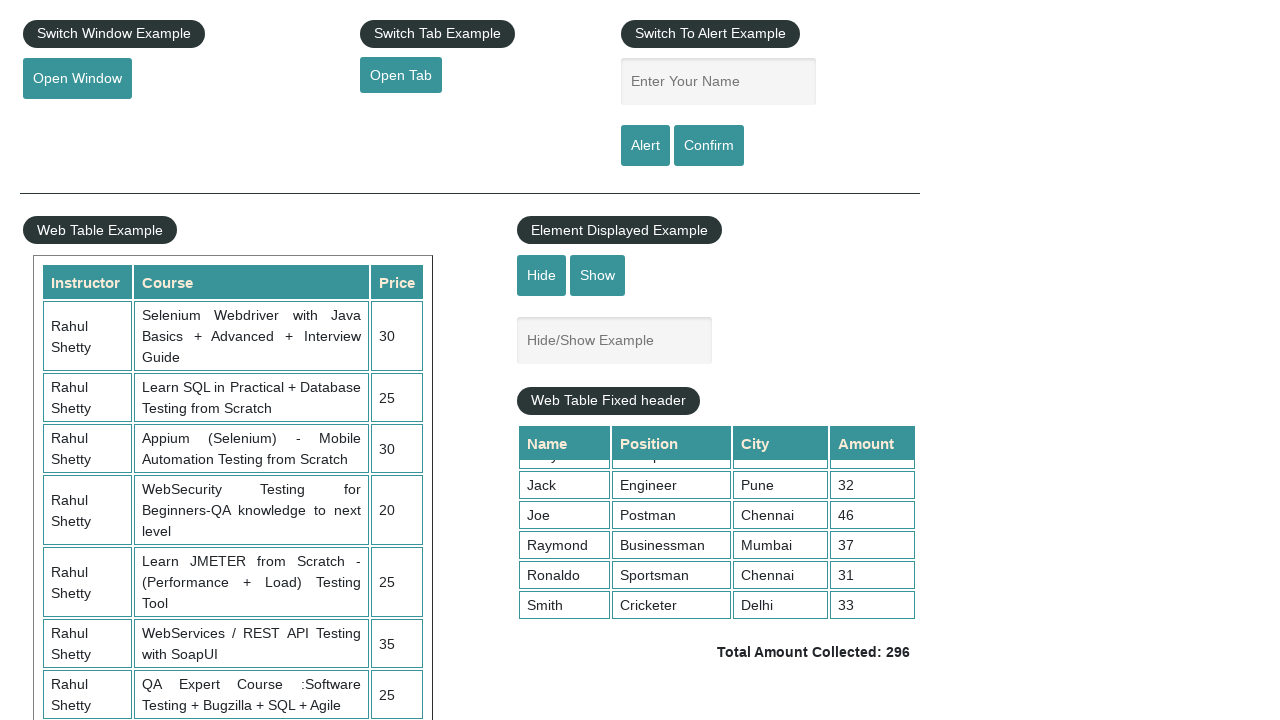

Located the displayed total amount element
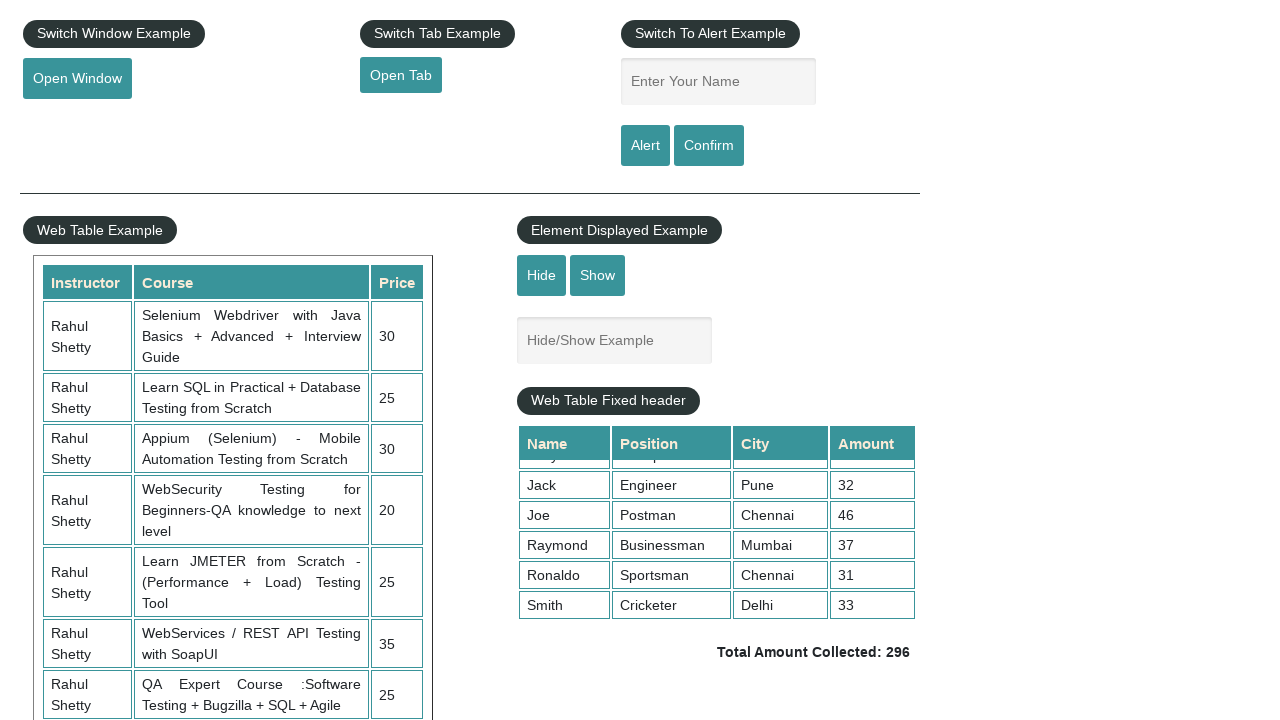

Extracted displayed total amount: 296
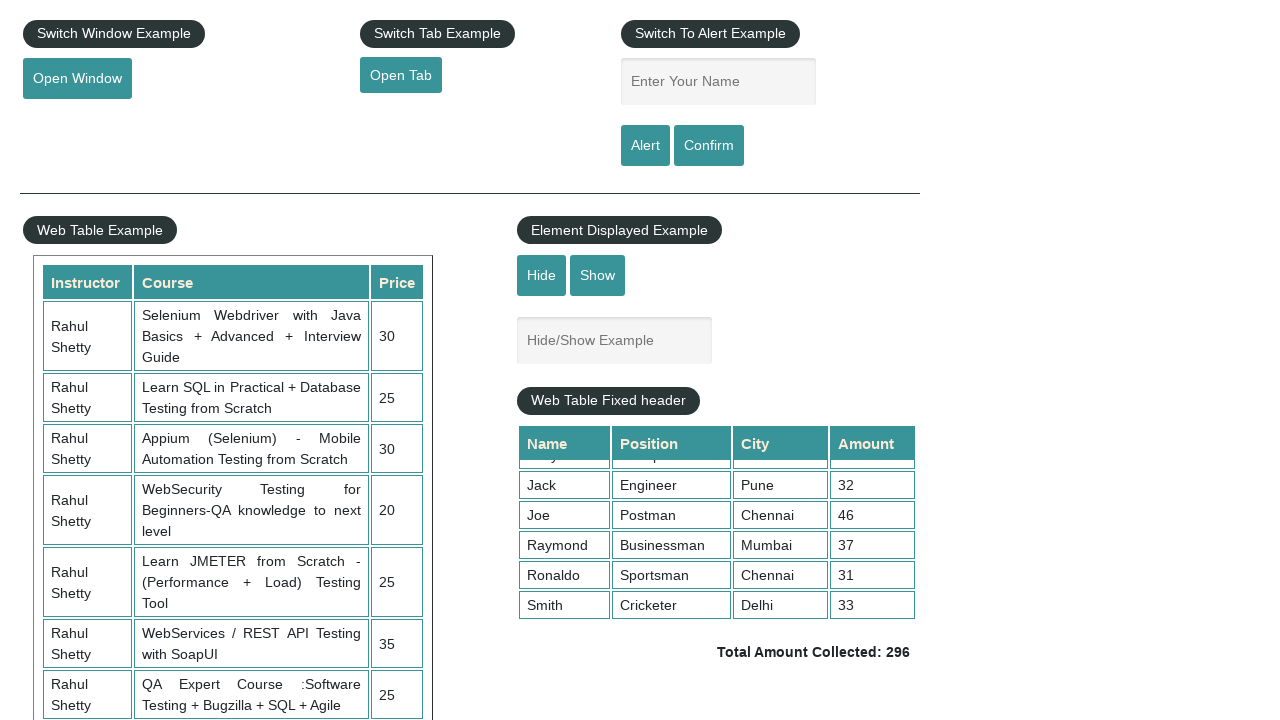

Verified that calculated sum (296) matches displayed total (296)
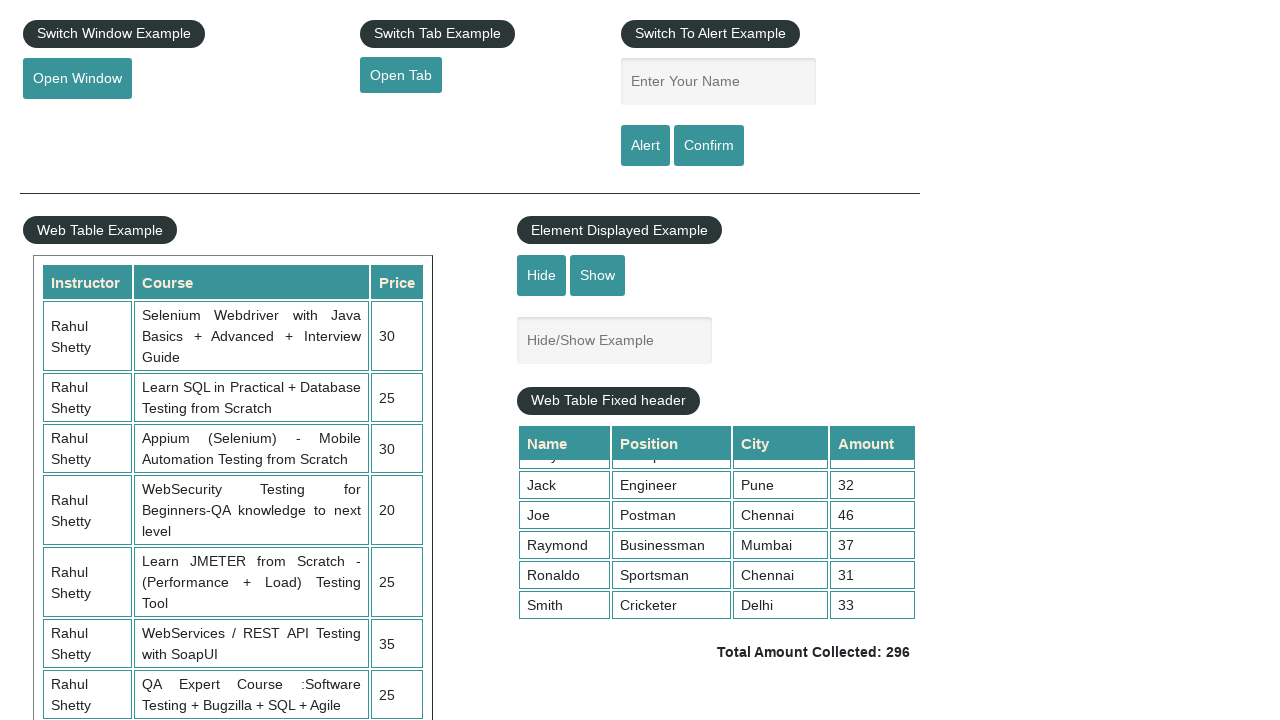

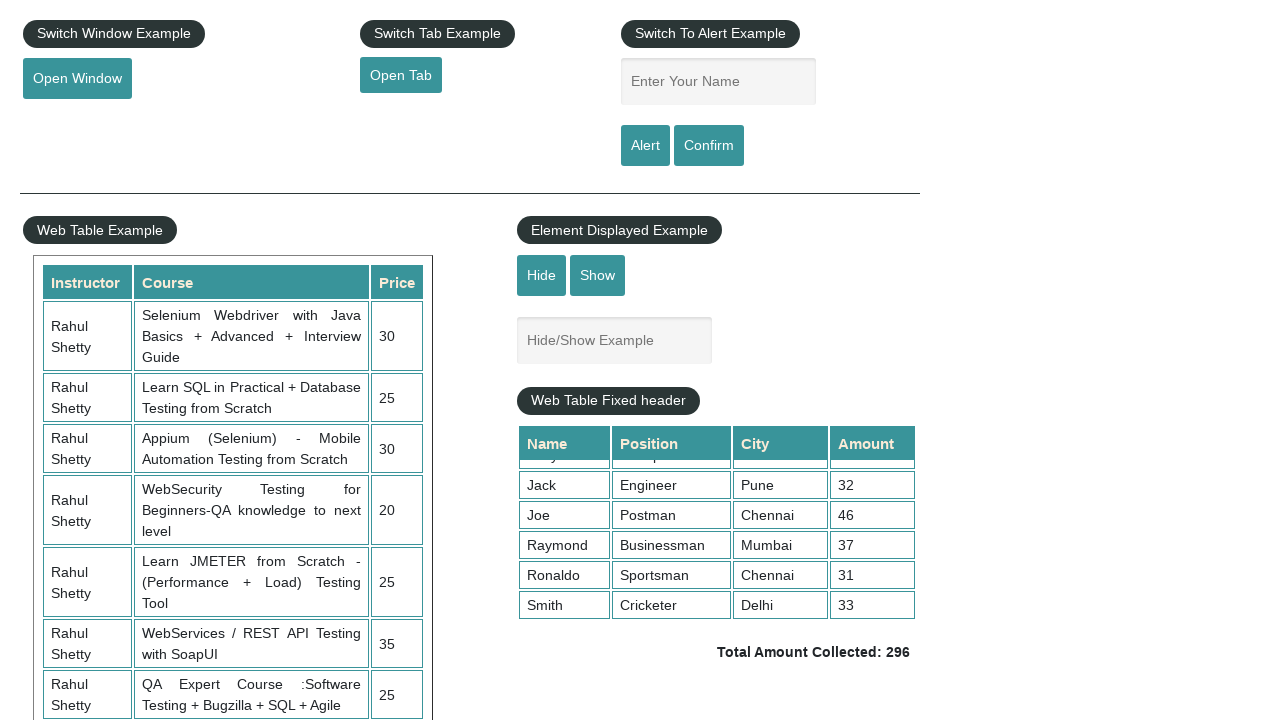